Opens the ToolsQA Selenium training page, clicks on the about link, and verifies that Lakshay Sharma's name appears on the page

Starting URL: https://www.toolsqa.com/selenium-training/

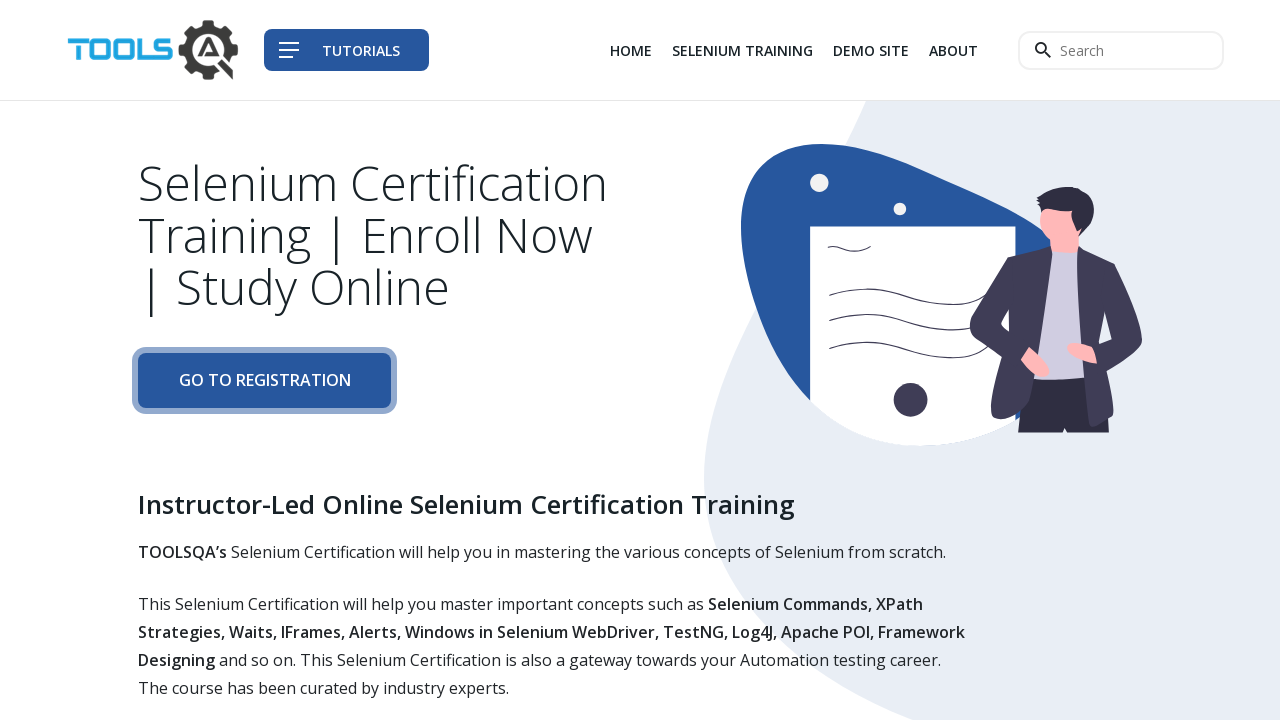

Navigated to ToolsQA Selenium training page
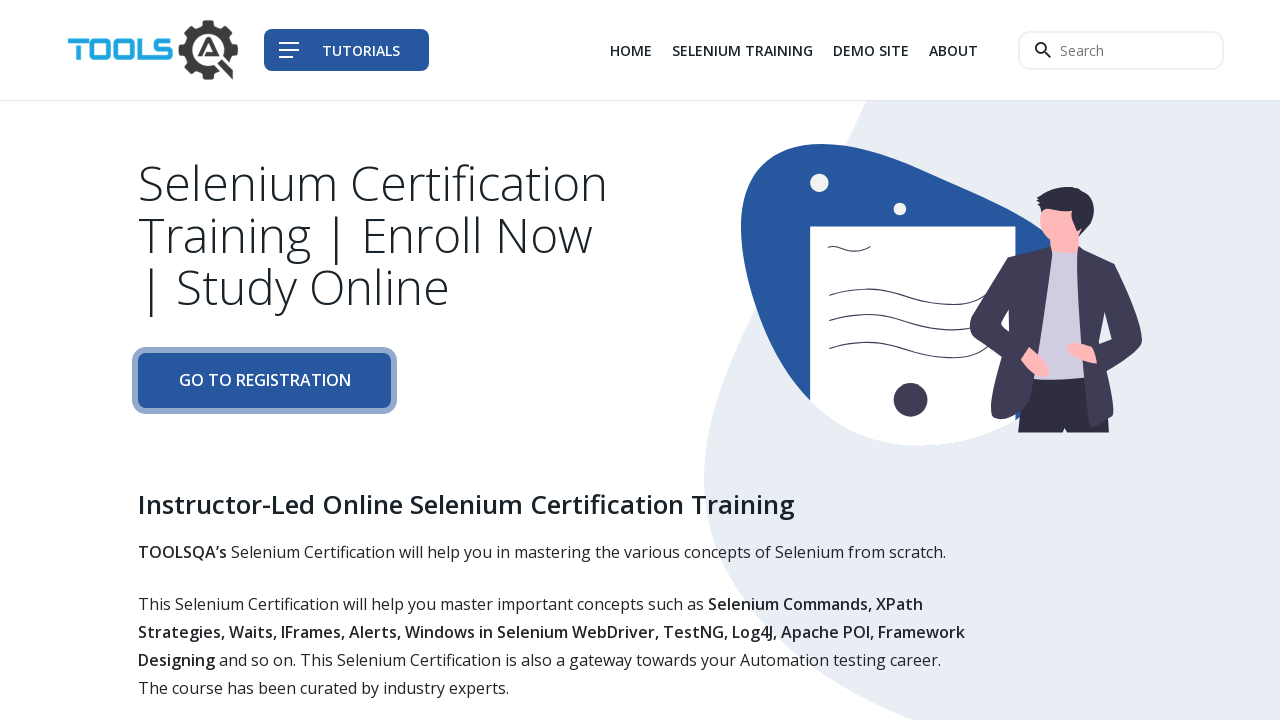

Clicked on the about link at (954, 50) on a[href='/about']
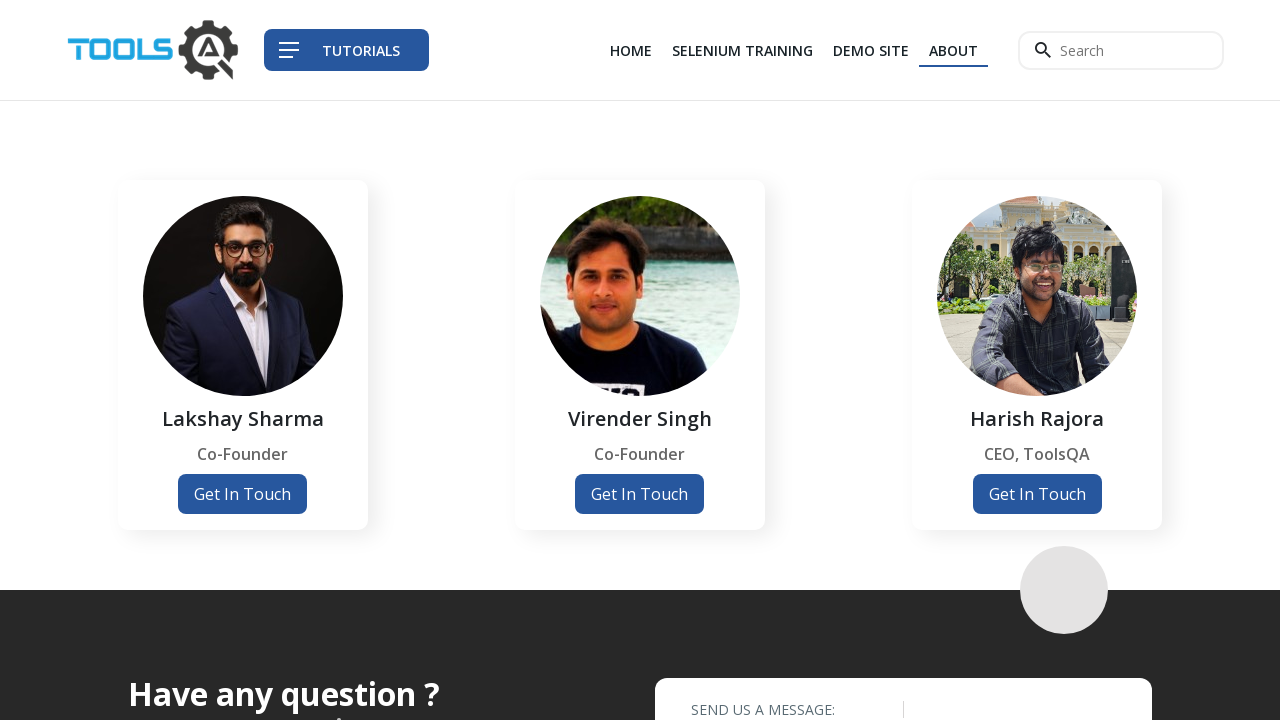

Verified that Lakshay Sharma's name appears on the page
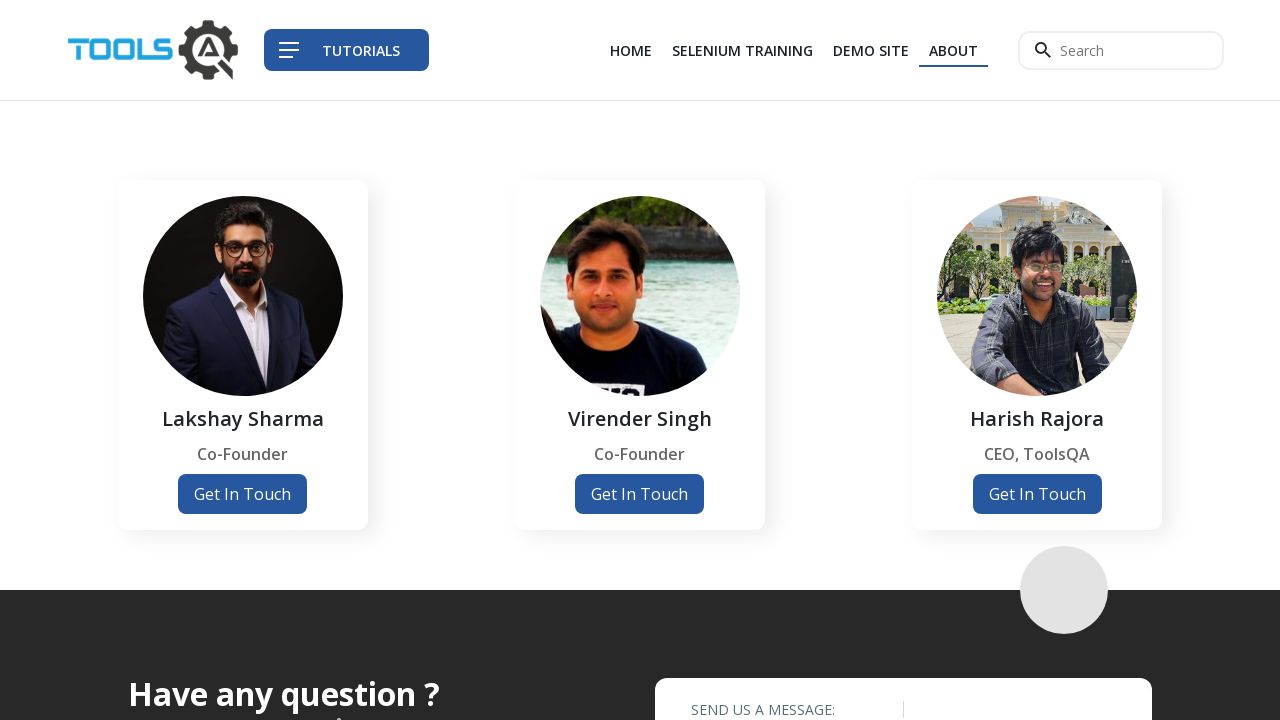

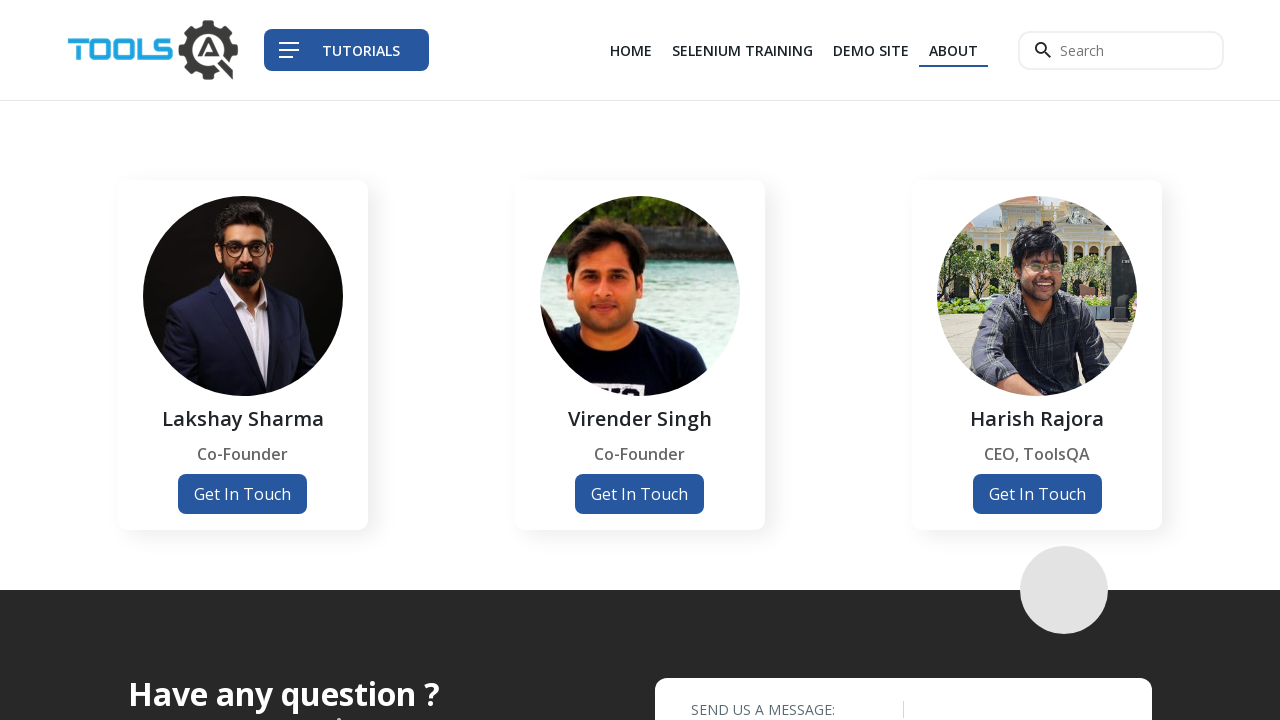